Tests click and drag selection on a grid by selecting multiple items from position 1 to 4

Starting URL: https://jqueryui.com/resources/demos/selectable/display-grid.html

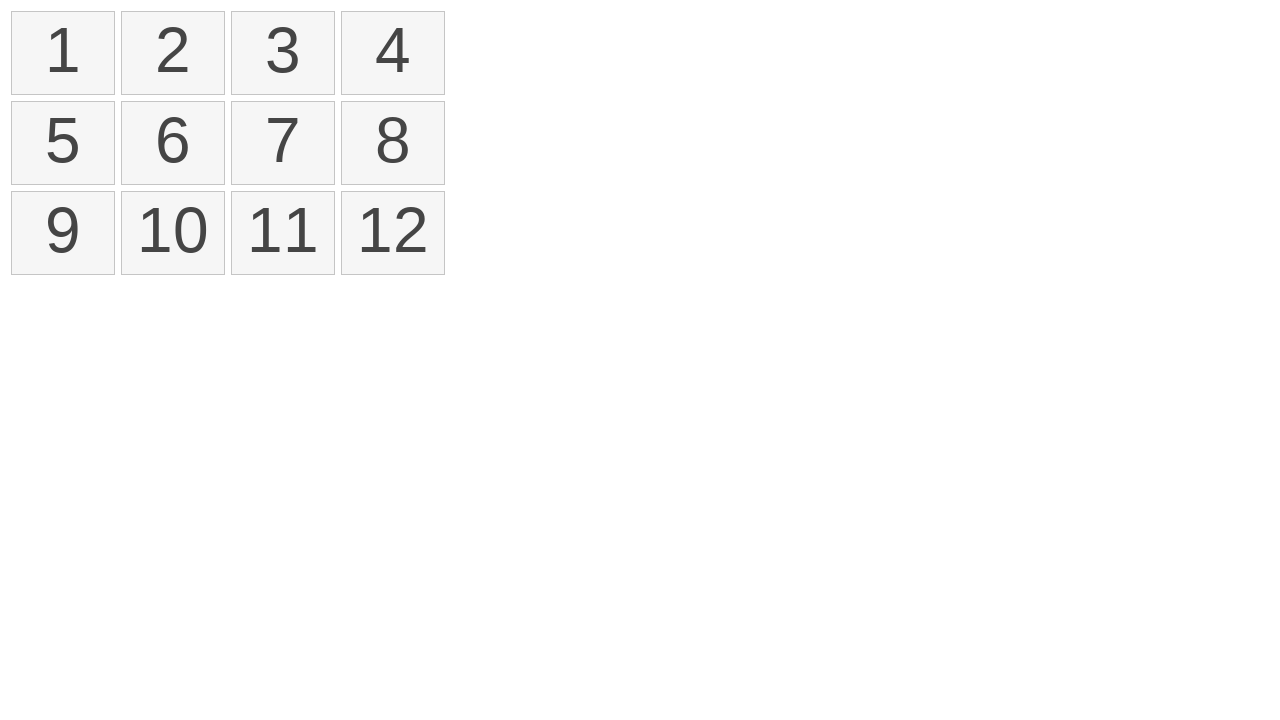

Retrieved all selectable rectangle elements from grid
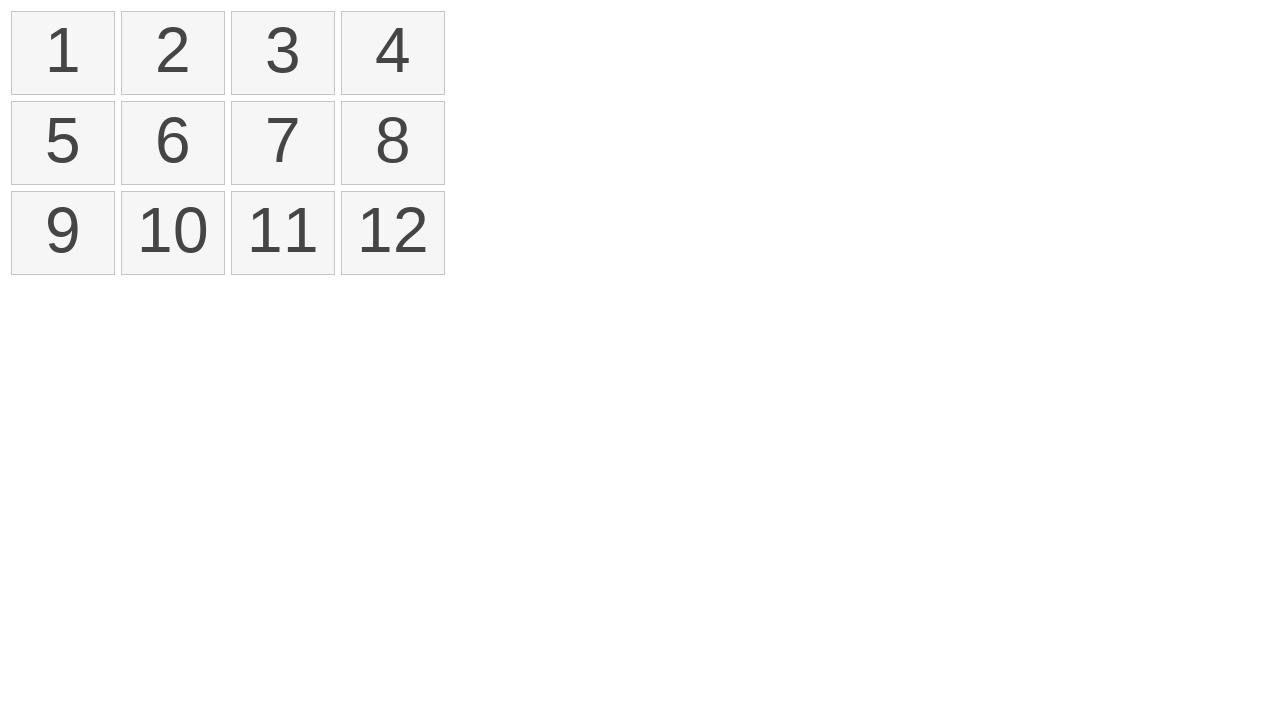

Located first rectangle (position 1)
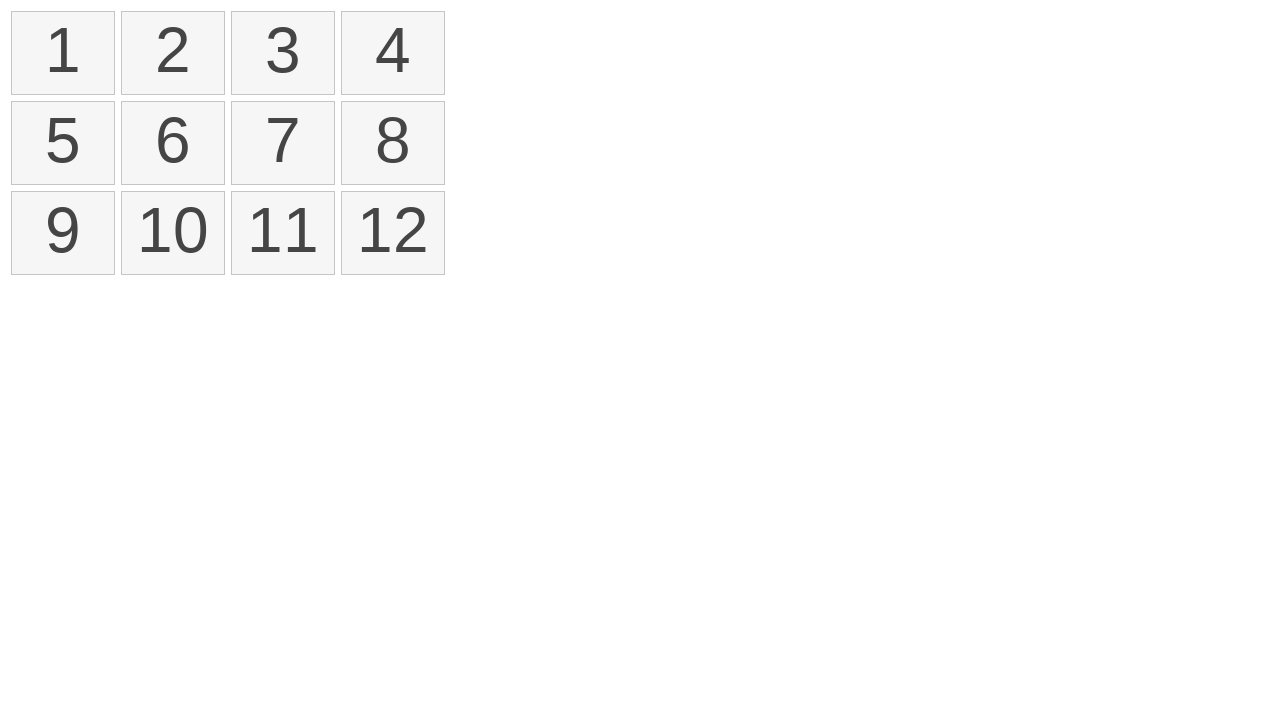

Located fourth rectangle (position 4)
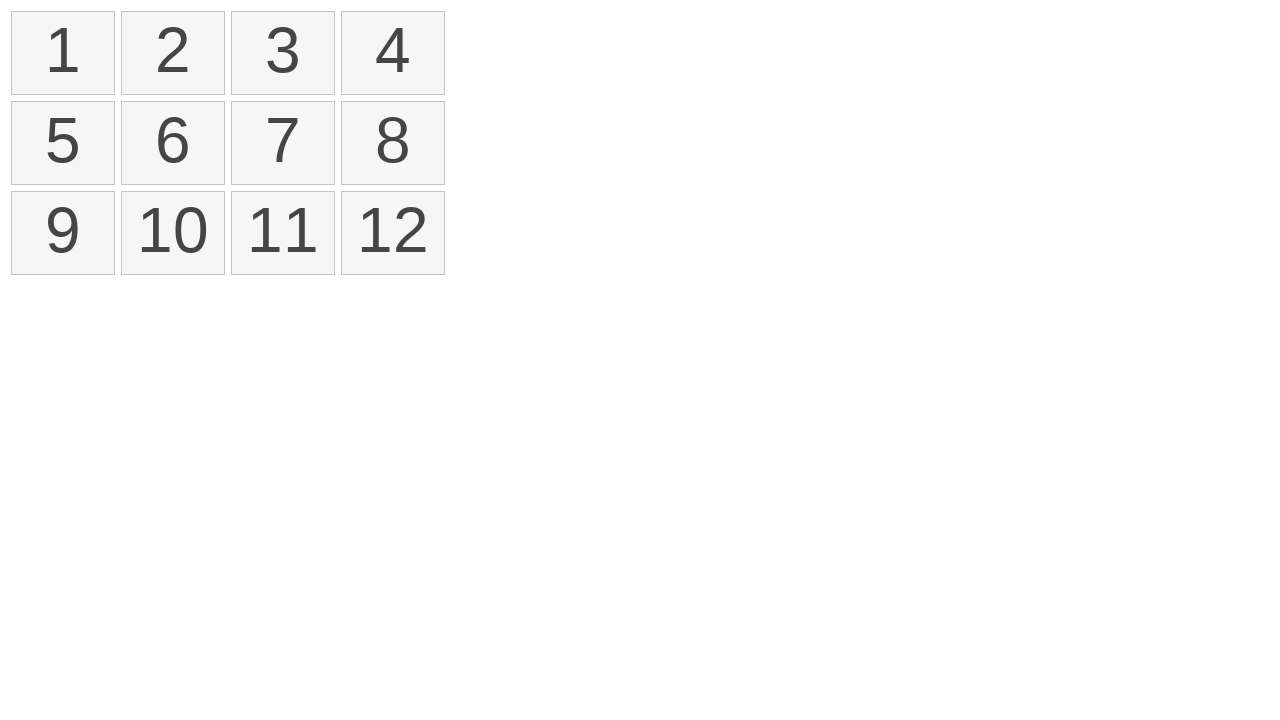

Moved mouse to first rectangle position at (16, 16)
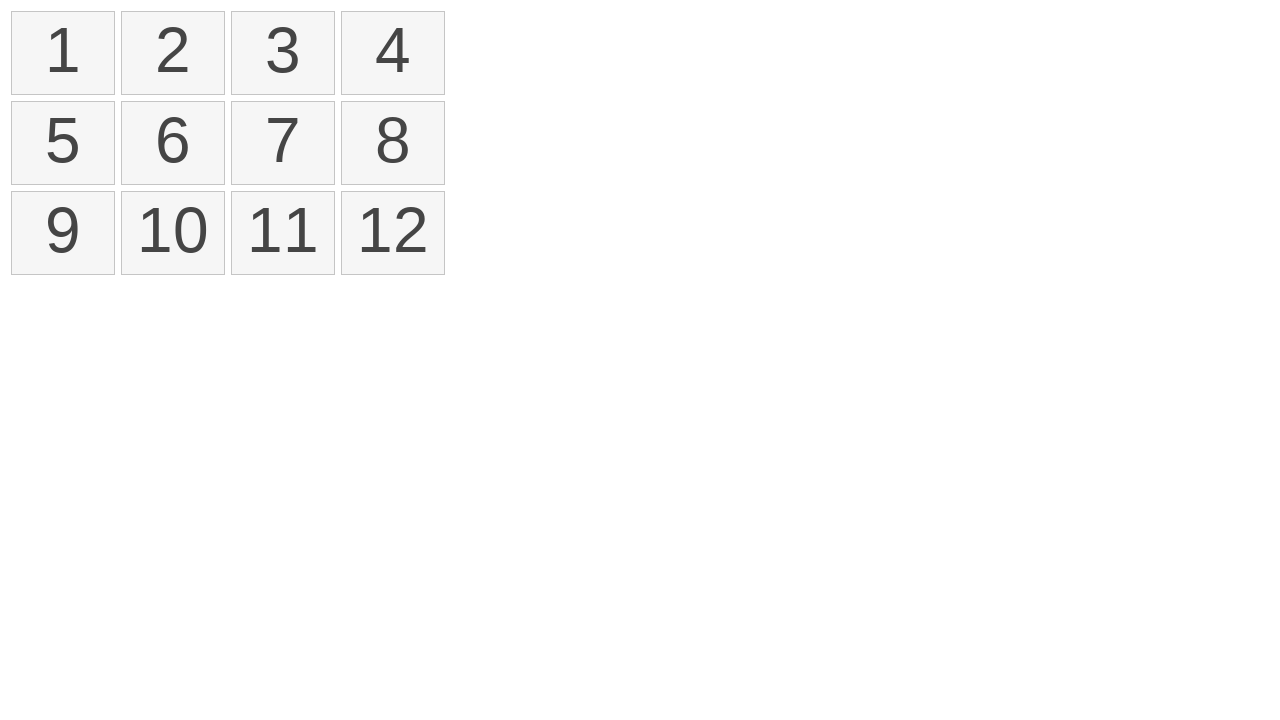

Pressed mouse button down at first rectangle at (16, 16)
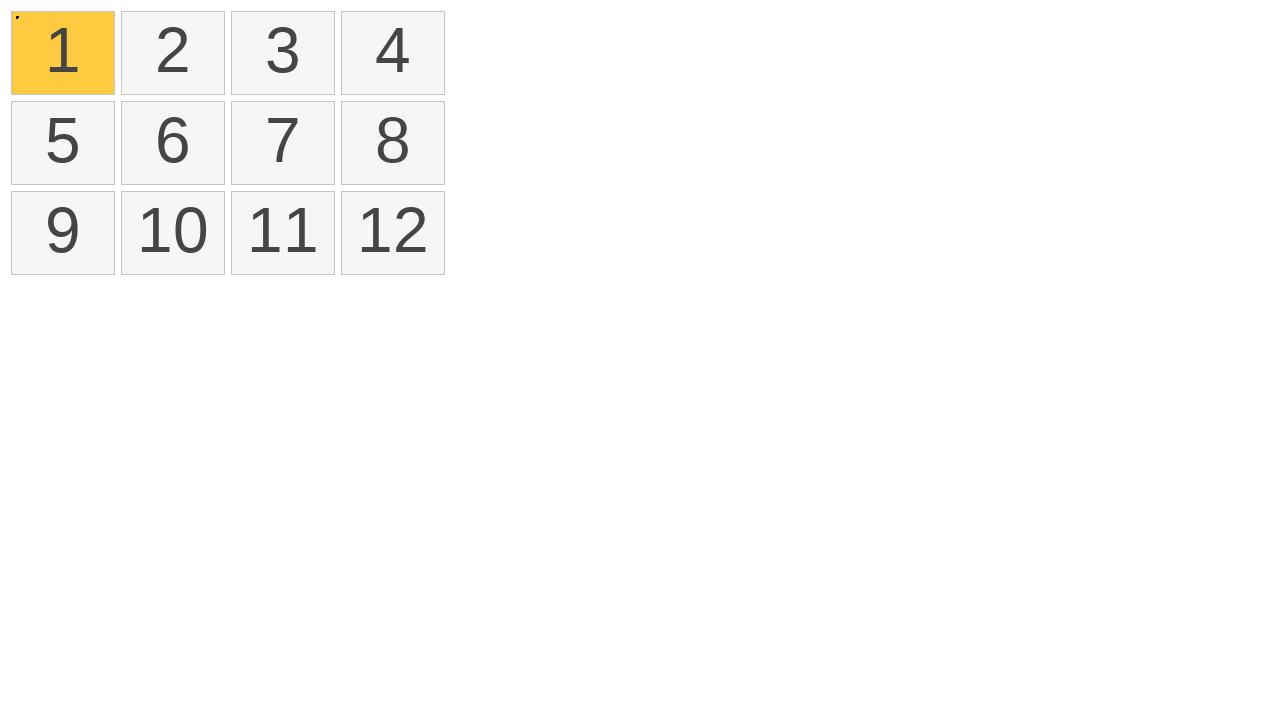

Dragged mouse to fourth rectangle position at (346, 16)
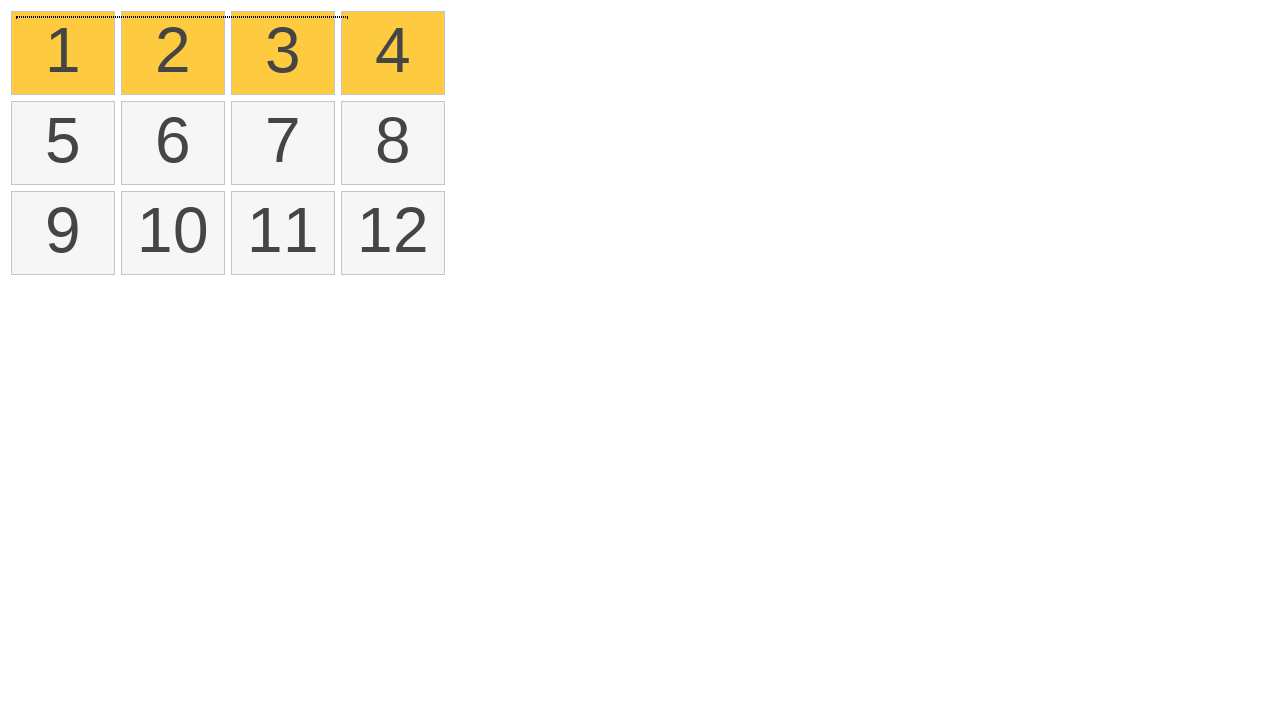

Released mouse button to complete drag selection at (346, 16)
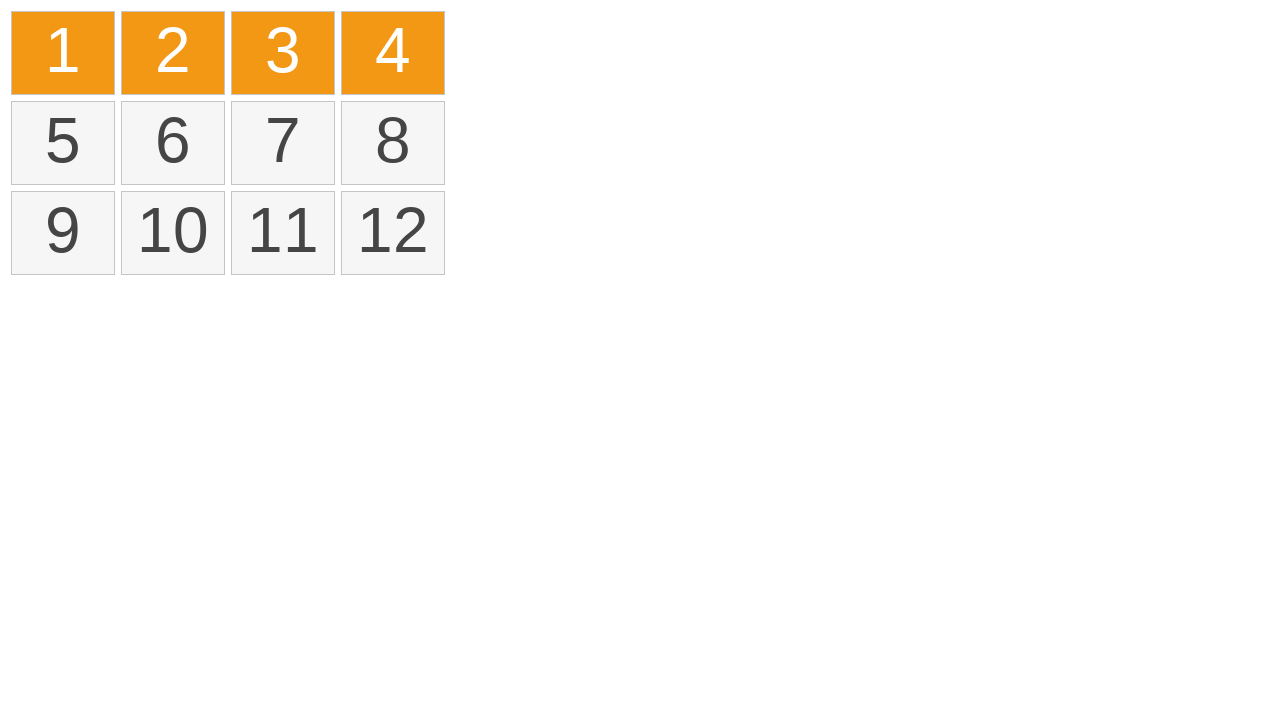

Located all selected items in grid
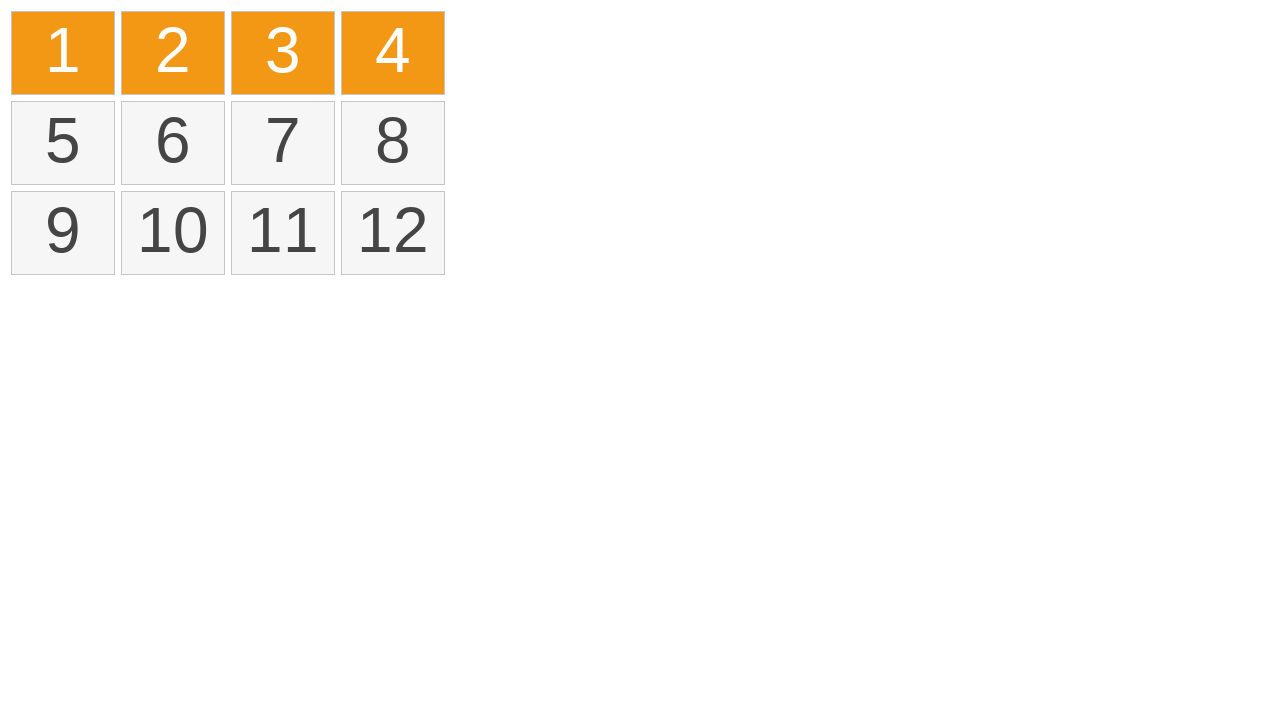

Verified that exactly 4 items are selected
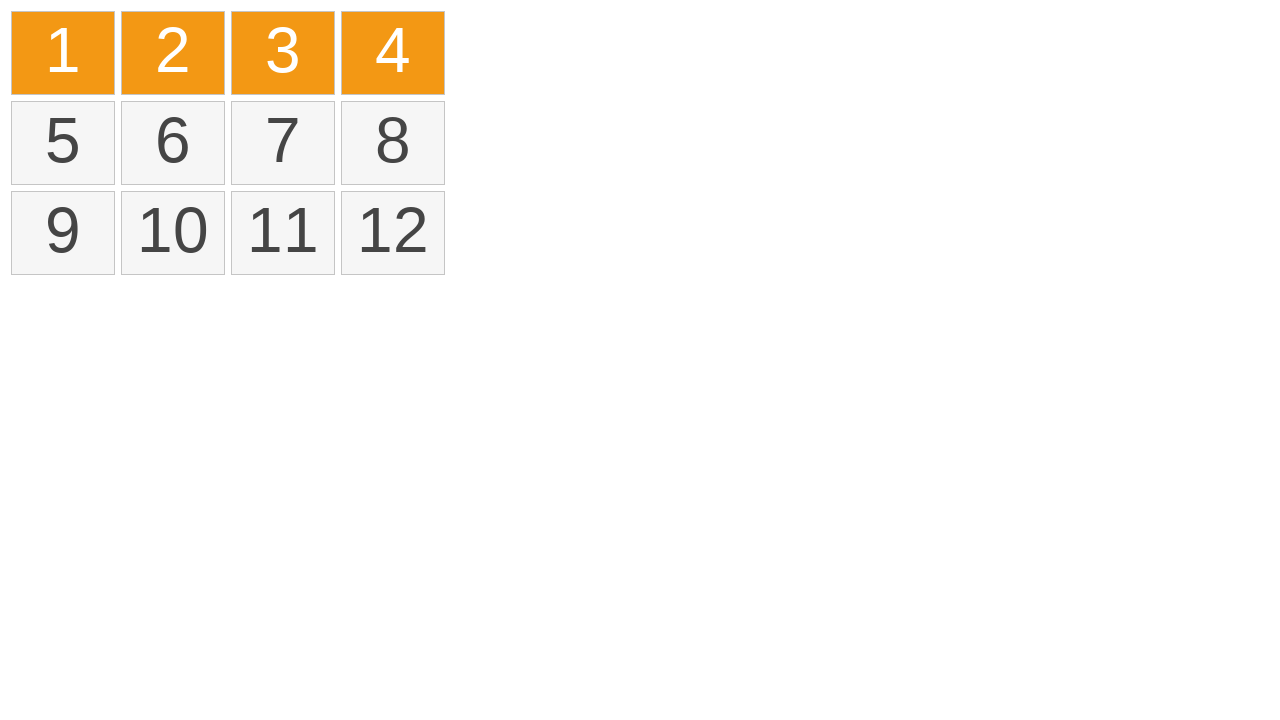

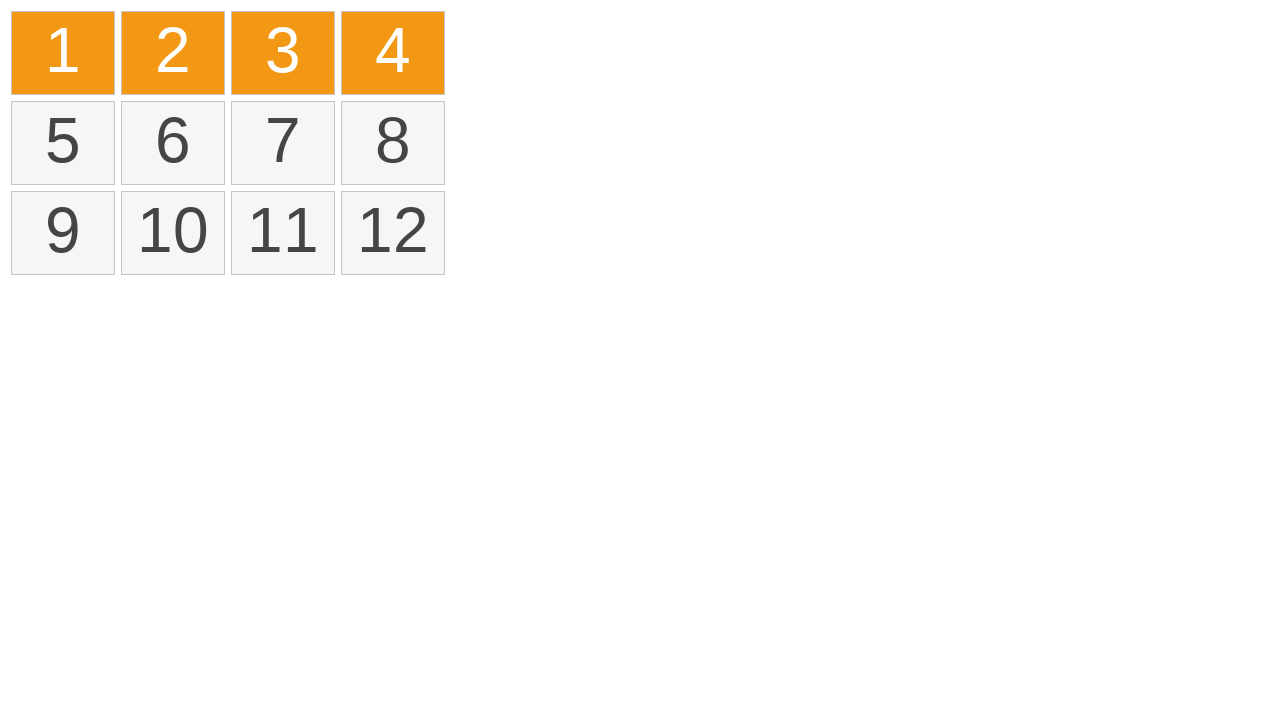